Tests that todo data persists after page reload by creating items, marking one complete, and reloading.

Starting URL: https://demo.playwright.dev/todomvc

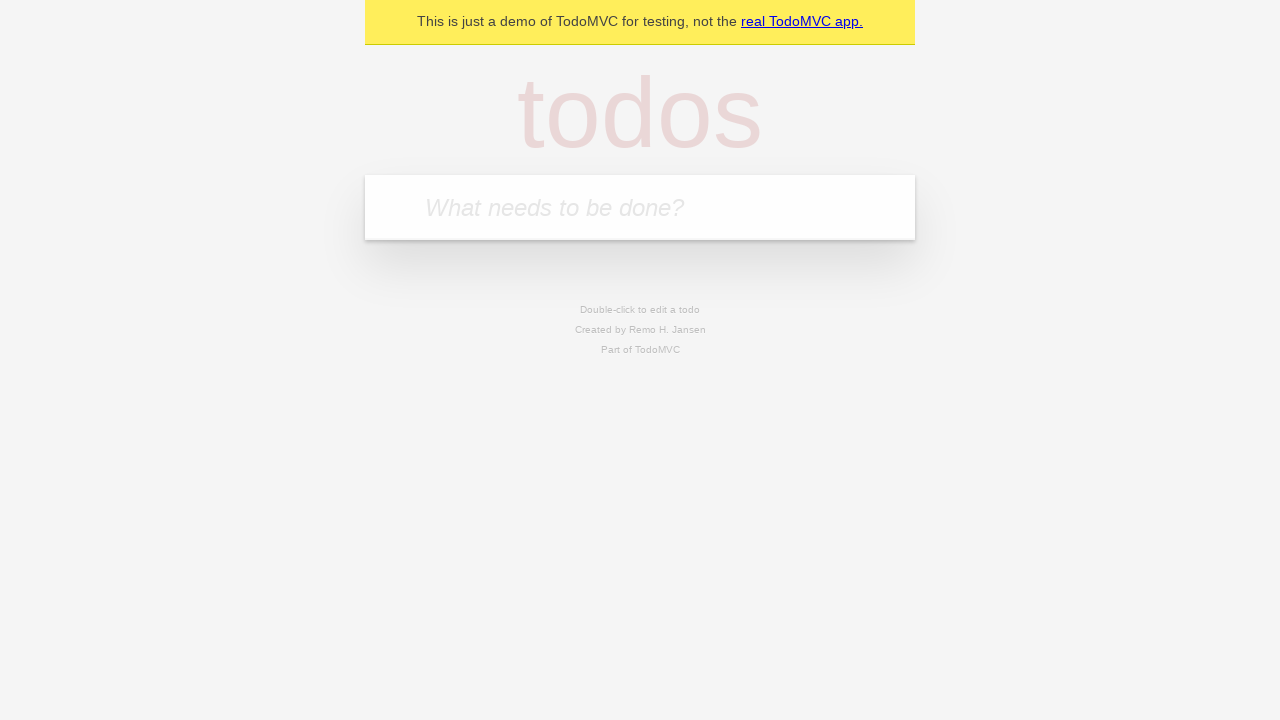

Filled todo input with 'buy some cheese' on internal:attr=[placeholder="What needs to be done?"i]
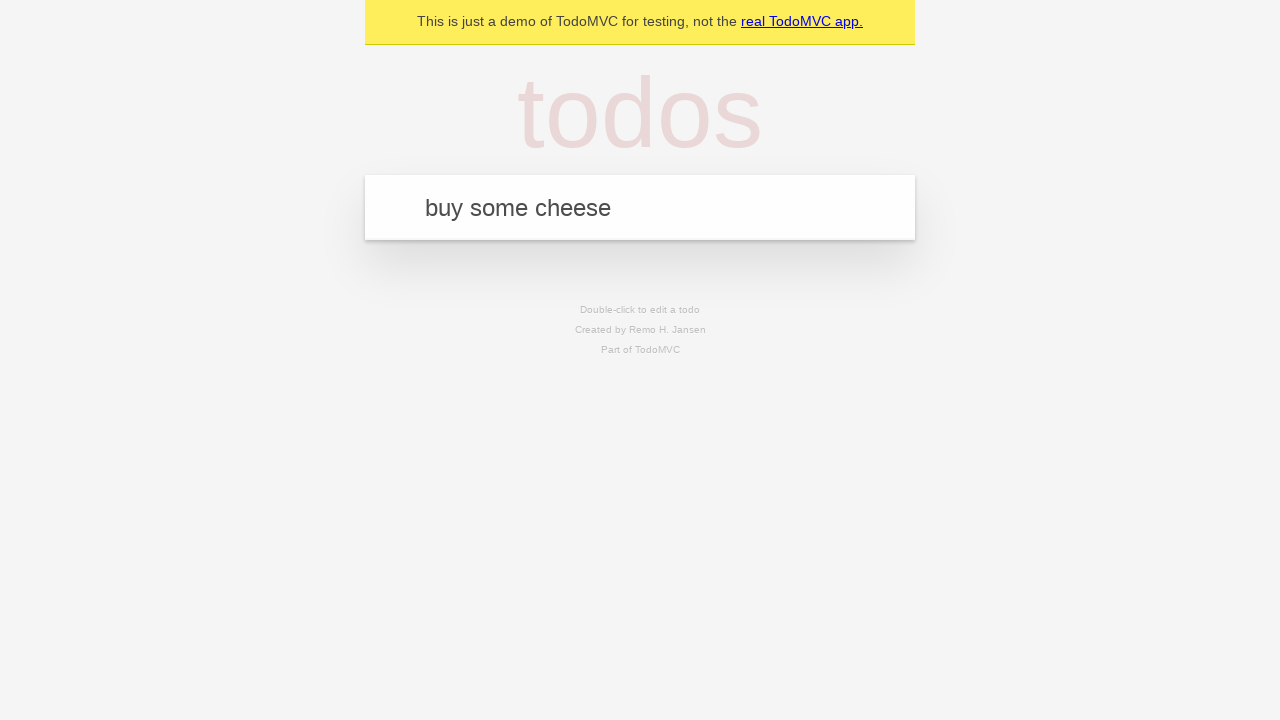

Pressed Enter to create first todo item on internal:attr=[placeholder="What needs to be done?"i]
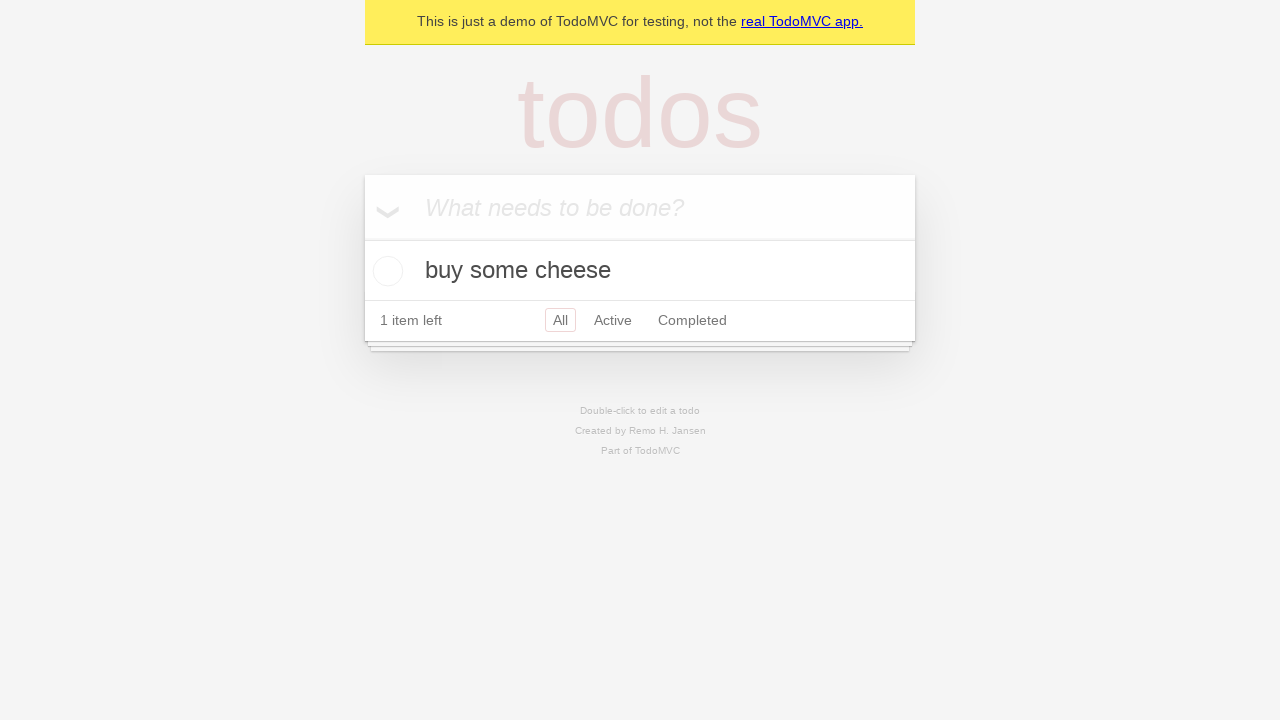

Filled todo input with 'feed the cat' on internal:attr=[placeholder="What needs to be done?"i]
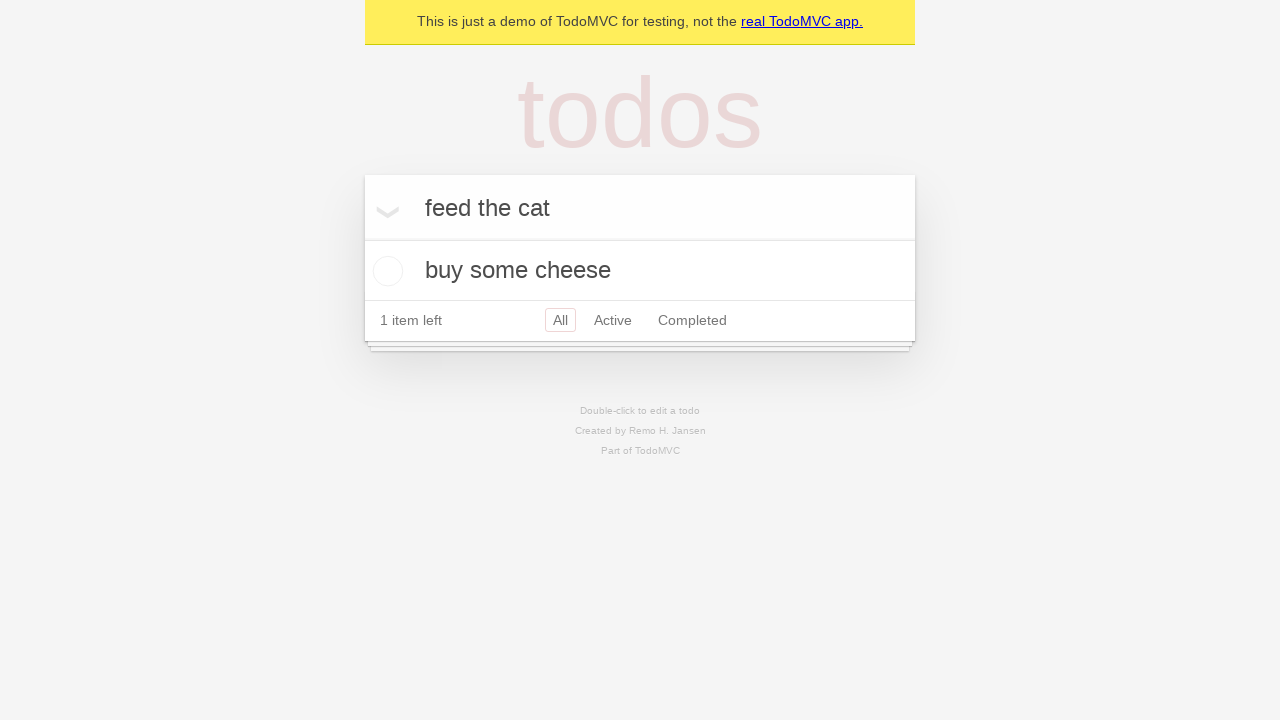

Pressed Enter to create second todo item on internal:attr=[placeholder="What needs to be done?"i]
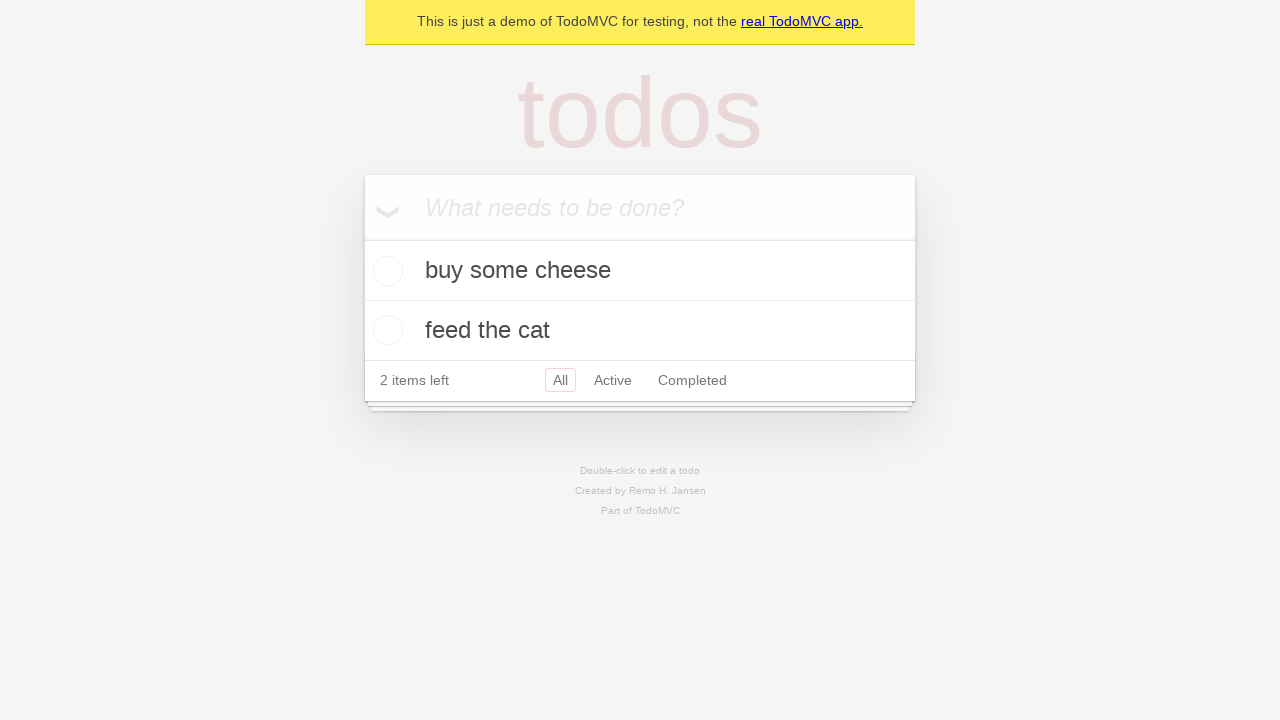

Checked first todo item as complete at (385, 271) on internal:testid=[data-testid="todo-item"s] >> nth=0 >> internal:role=checkbox
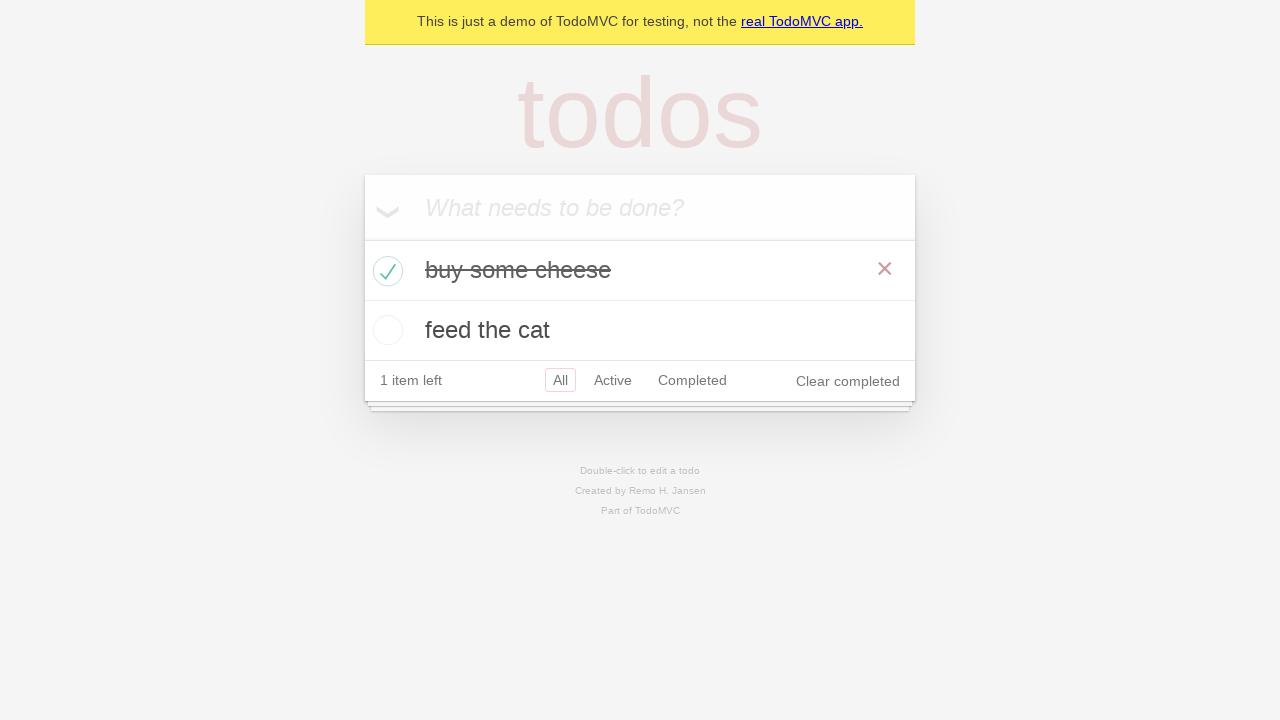

Reloaded page to test data persistence
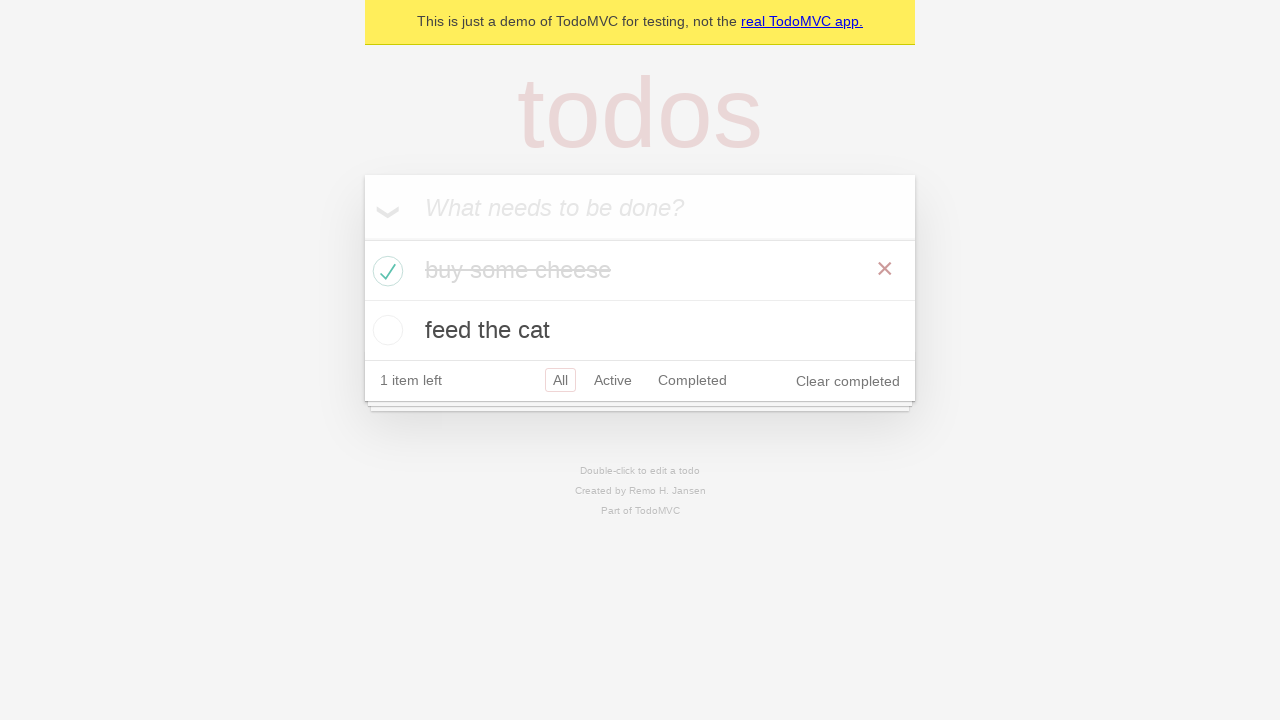

Waited for todo items to load after page reload
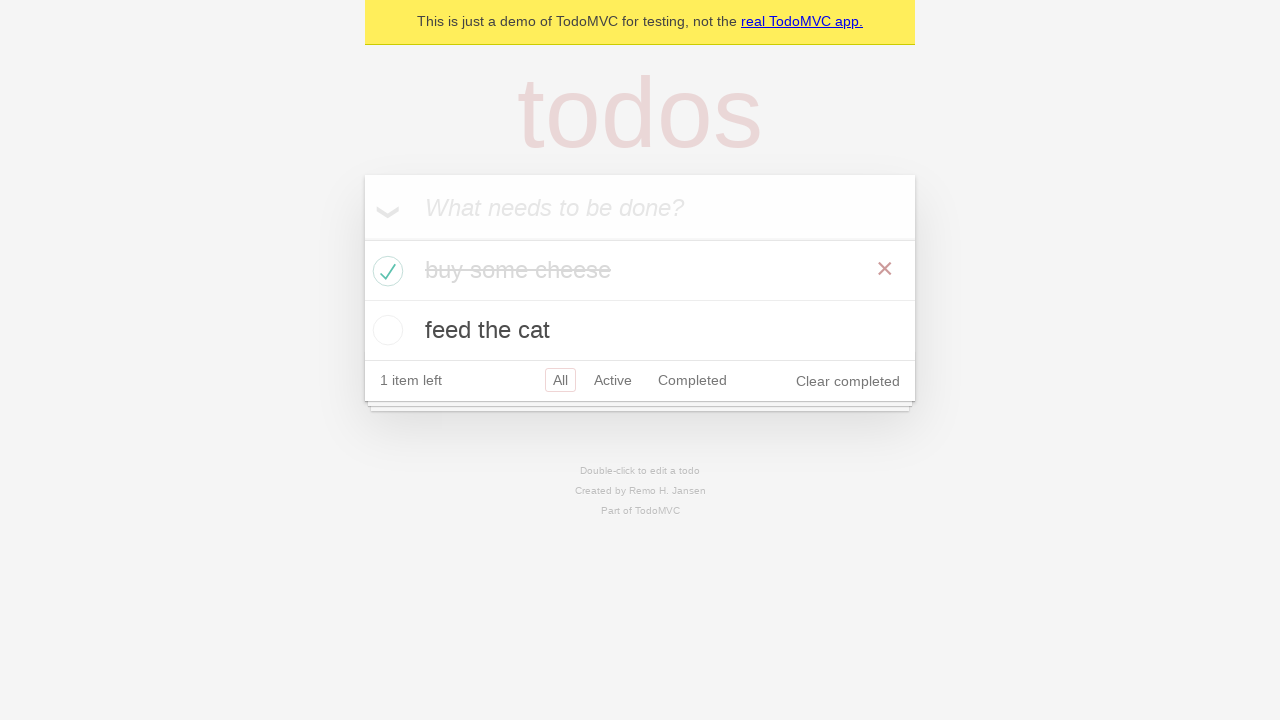

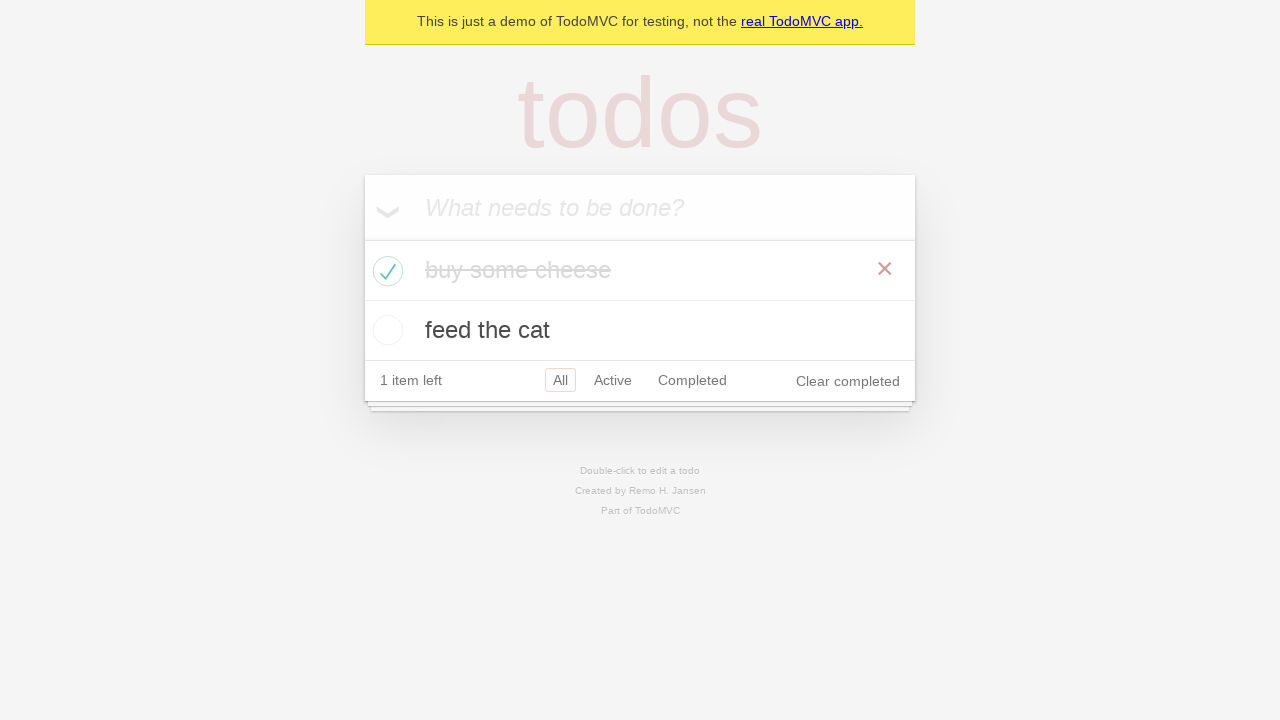